Navigates through multiple pages of a Bilibili user's video channel, visiting pages 2 through 4 to verify pagination functionality

Starting URL: https://space.bilibili.com/396521874/video?page=2

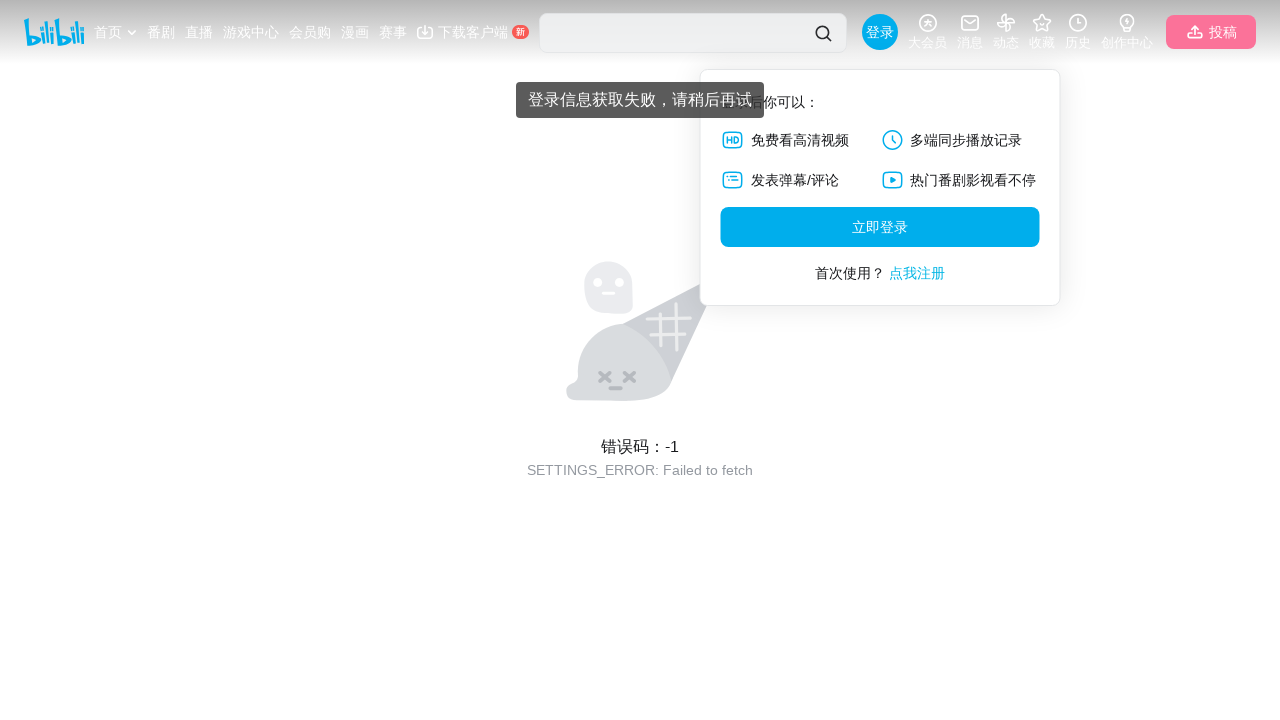

Waited for video content to load on page 2
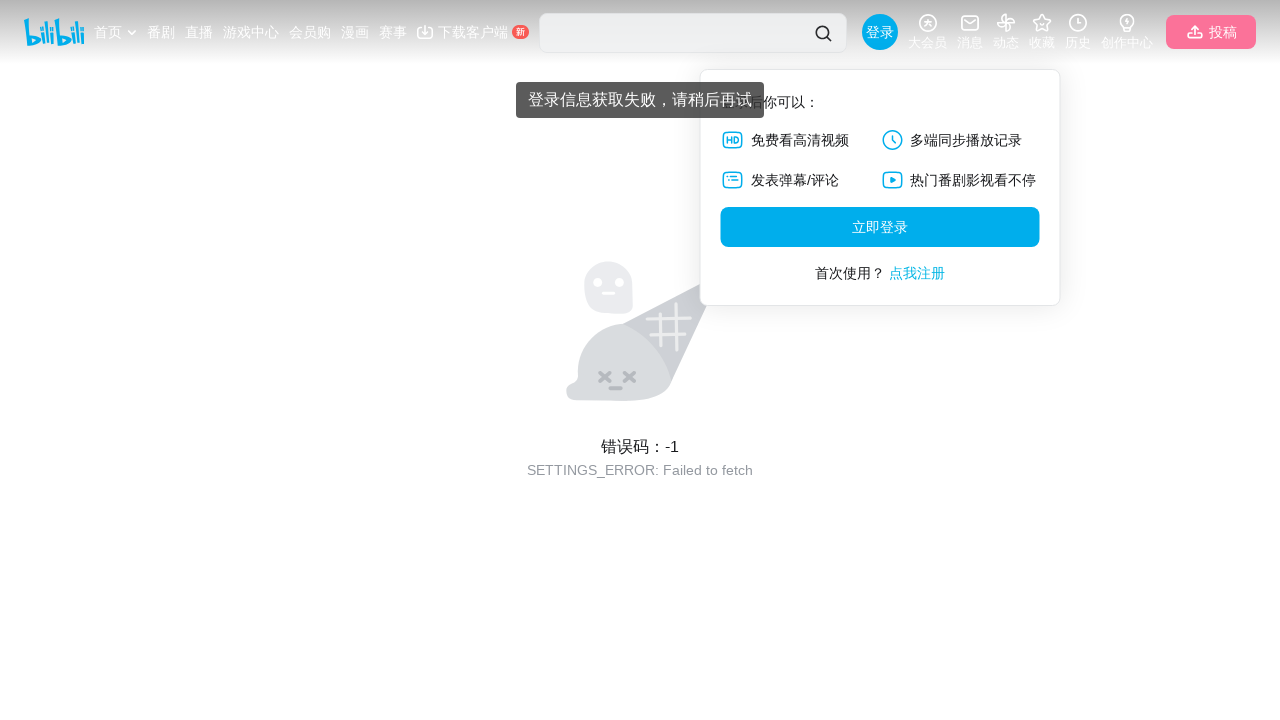

Navigated to page 3 of Bilibili user's video channel
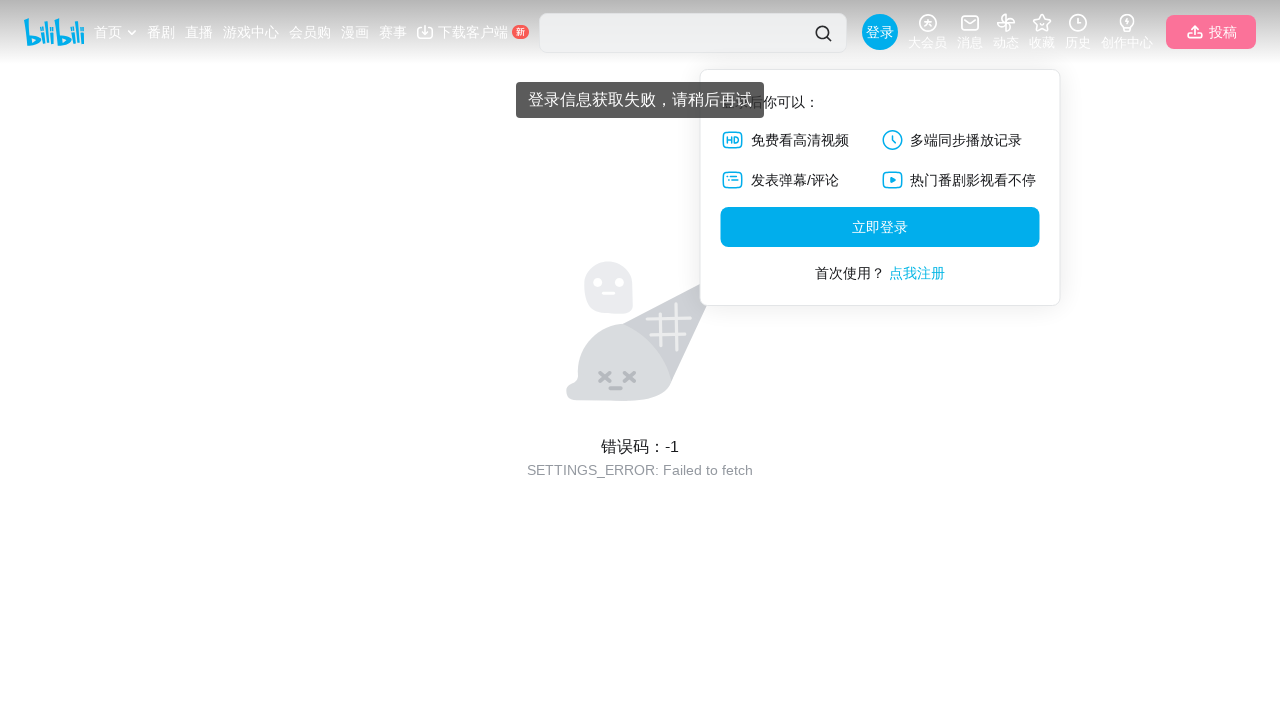

Waited for video content to load on page 3
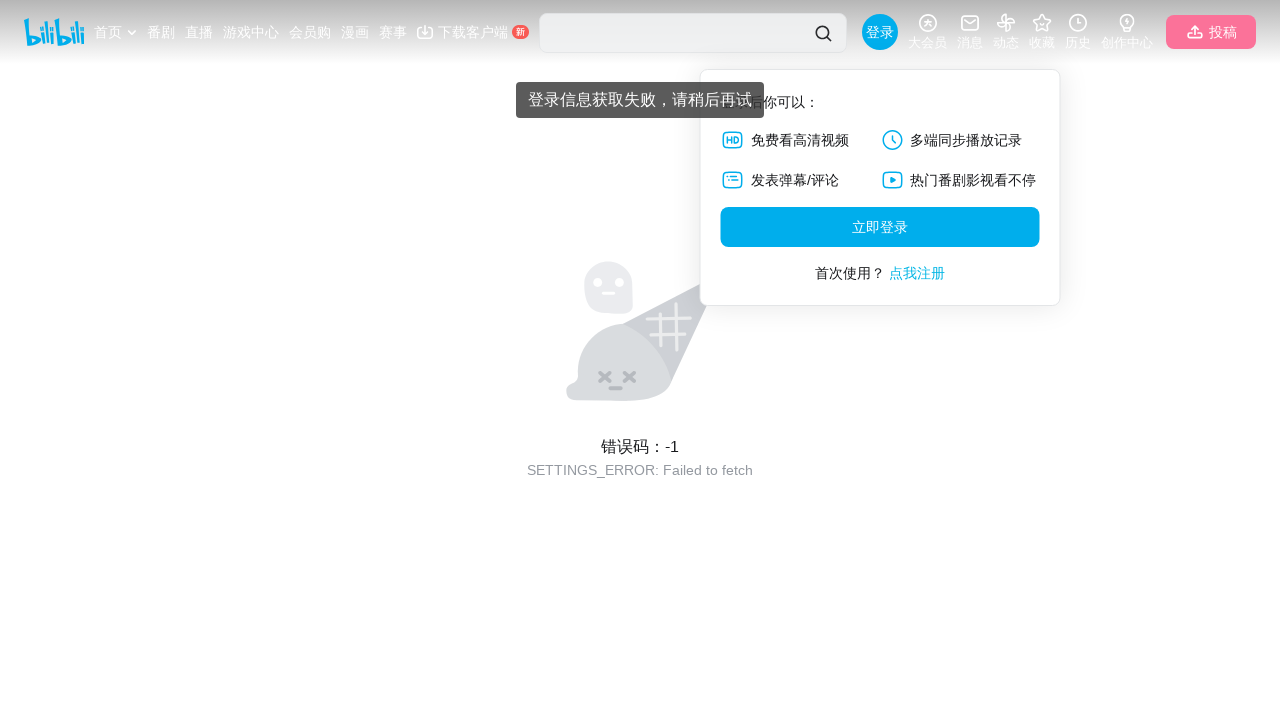

Navigated to page 4 of Bilibili user's video channel
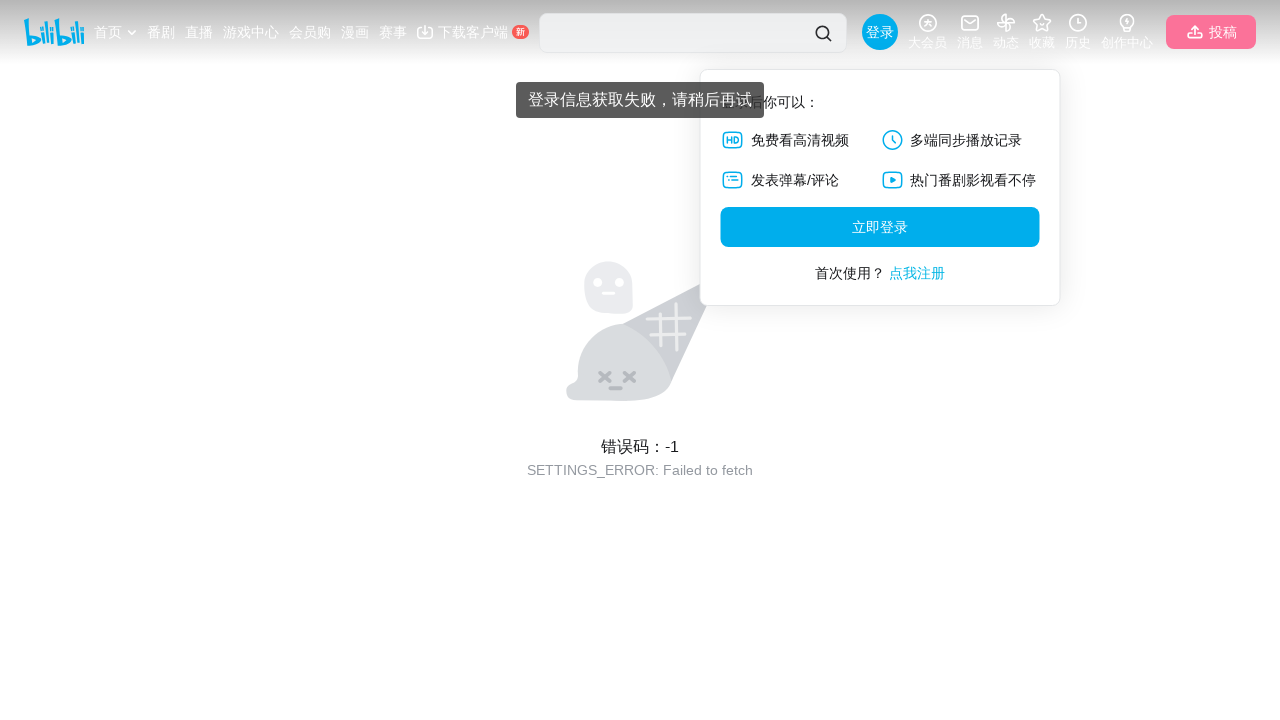

Waited for video content to load on page 4
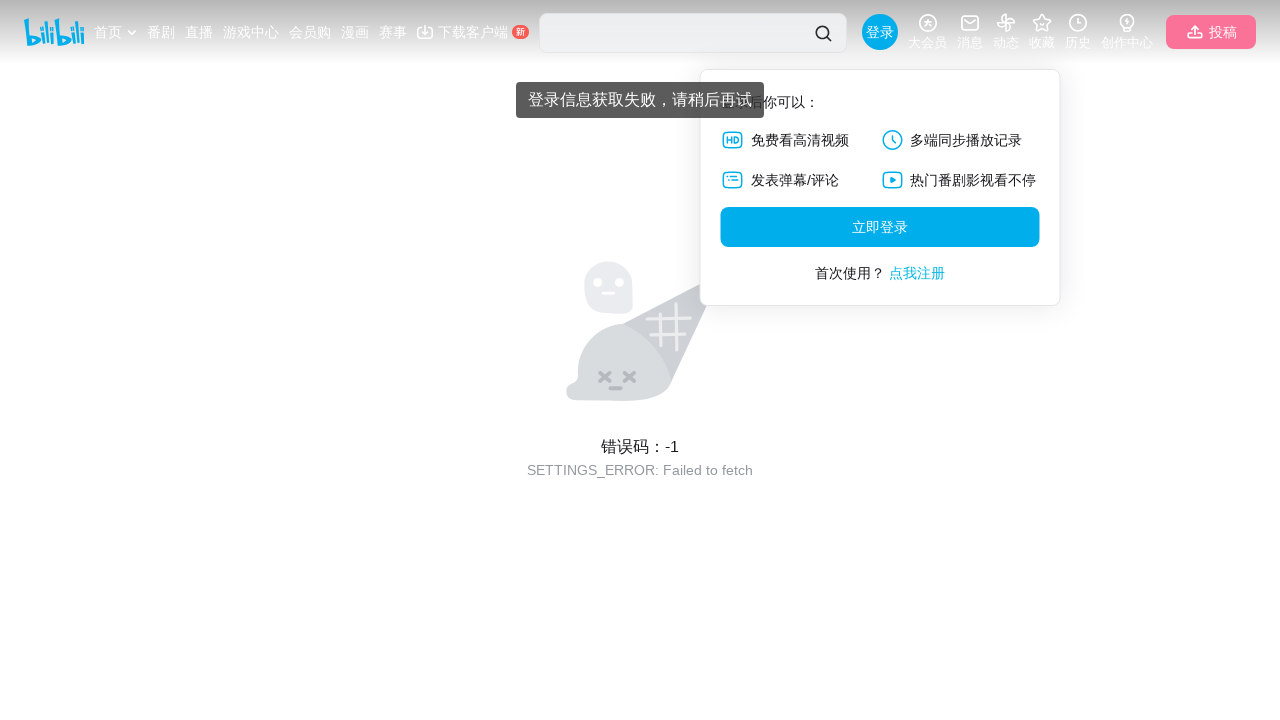

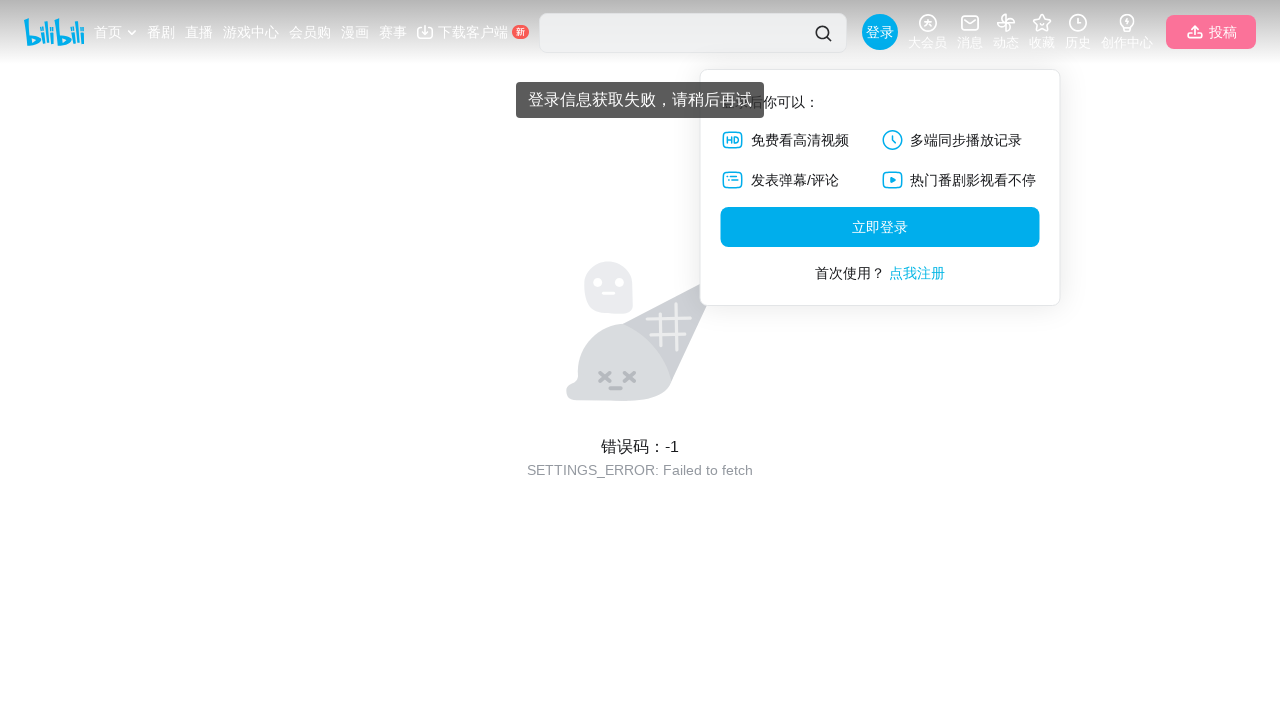